Tests a basic web form by entering text into a text box and clicking the submit button, then verifying the success message is displayed.

Starting URL: https://www.selenium.dev/selenium/web/web-form.html

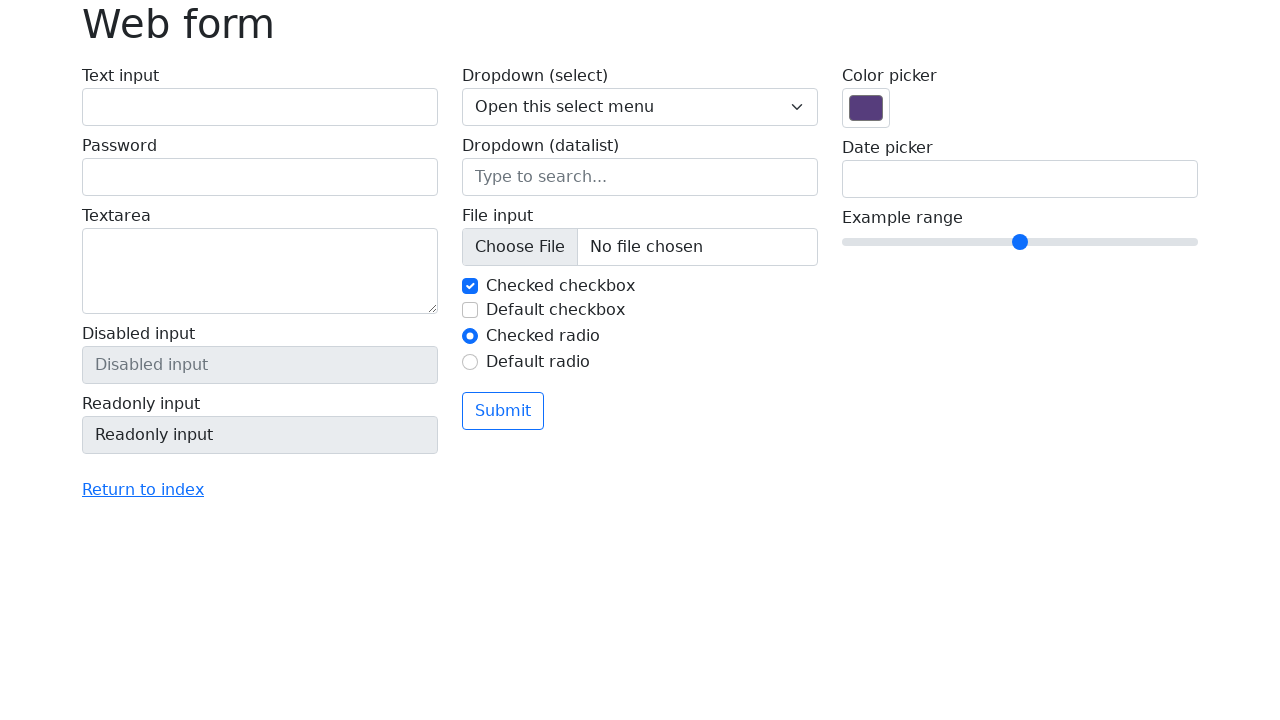

Verified page title is 'Web form'
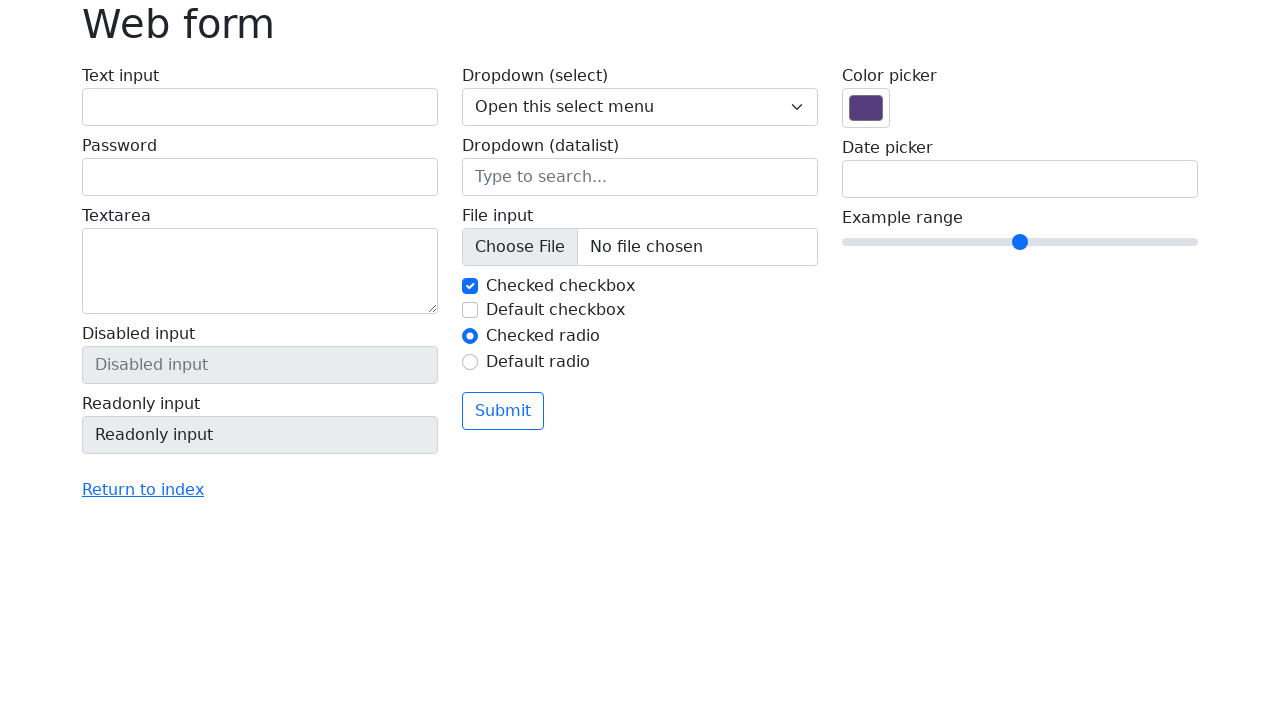

Filled text box with 'Selenium' on input[name='my-text']
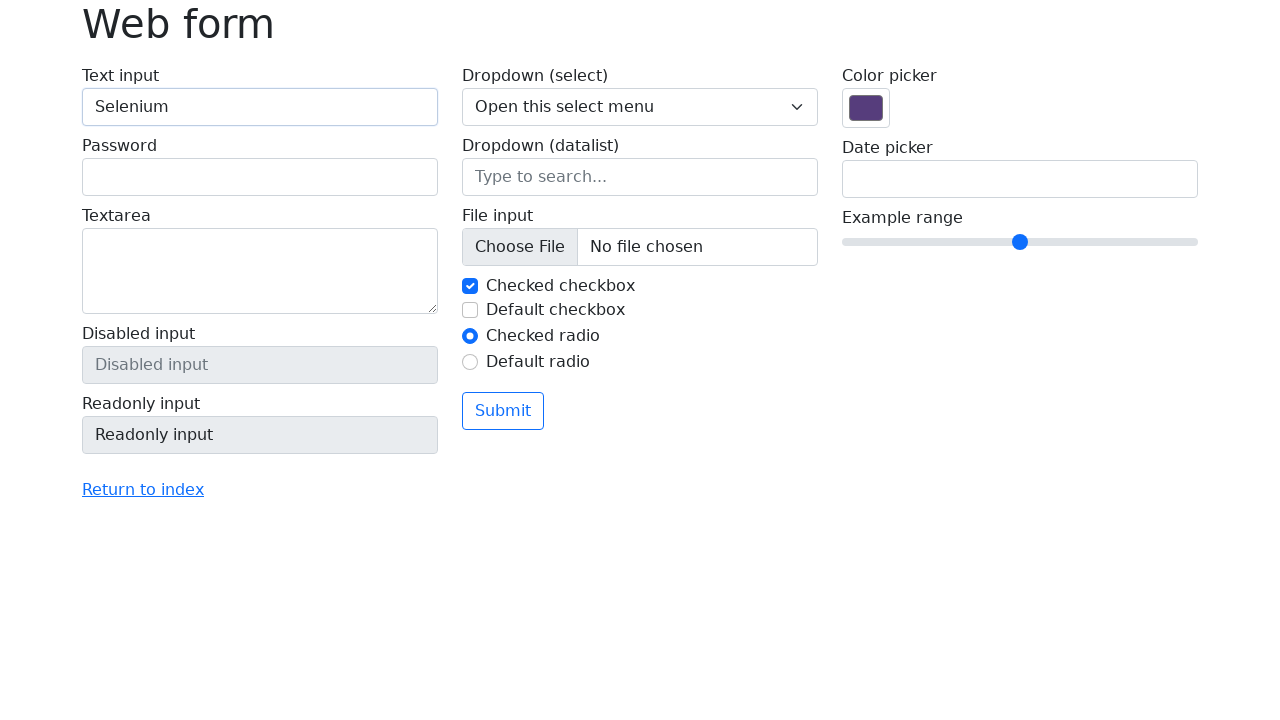

Clicked submit button at (503, 411) on button
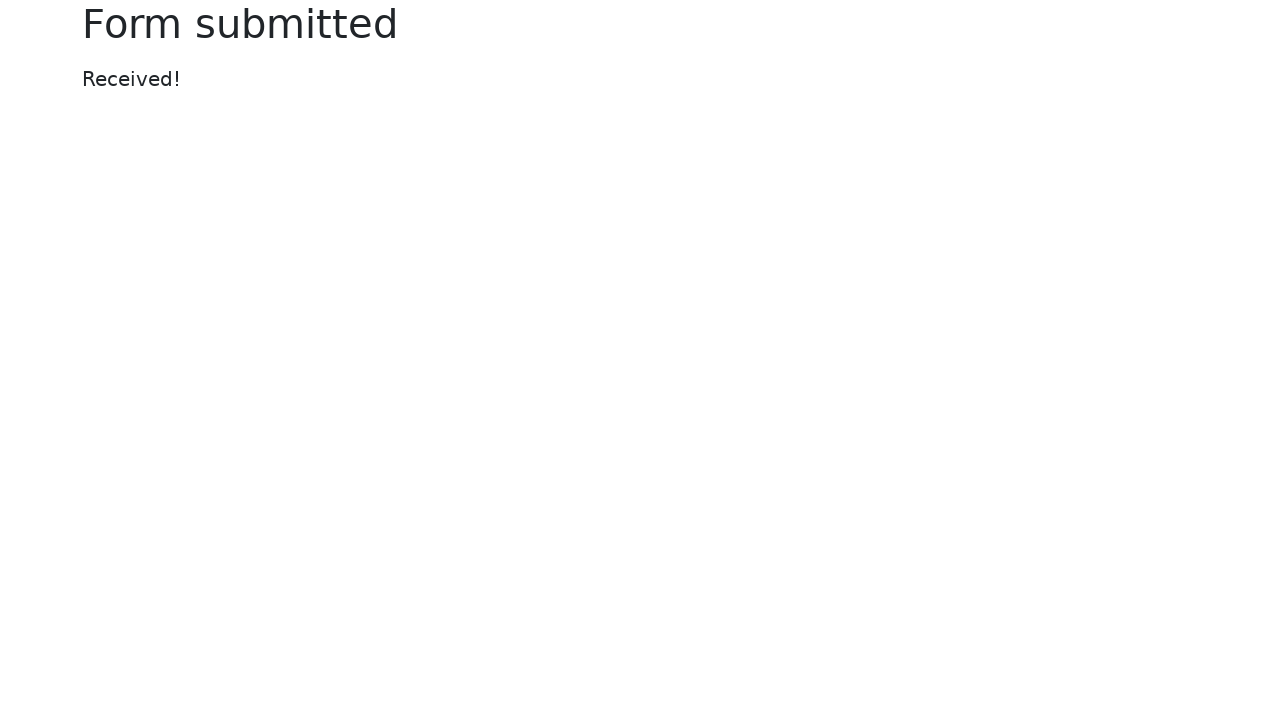

Success message element loaded
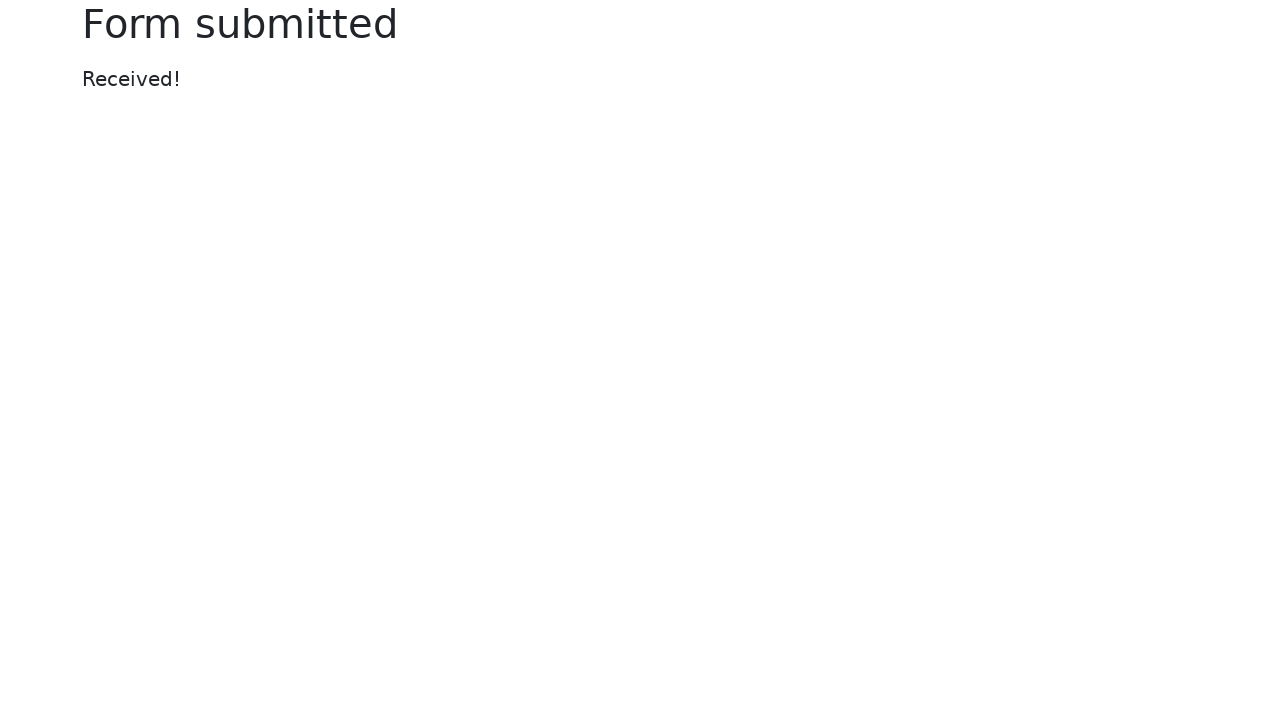

Verified success message displays 'Received!'
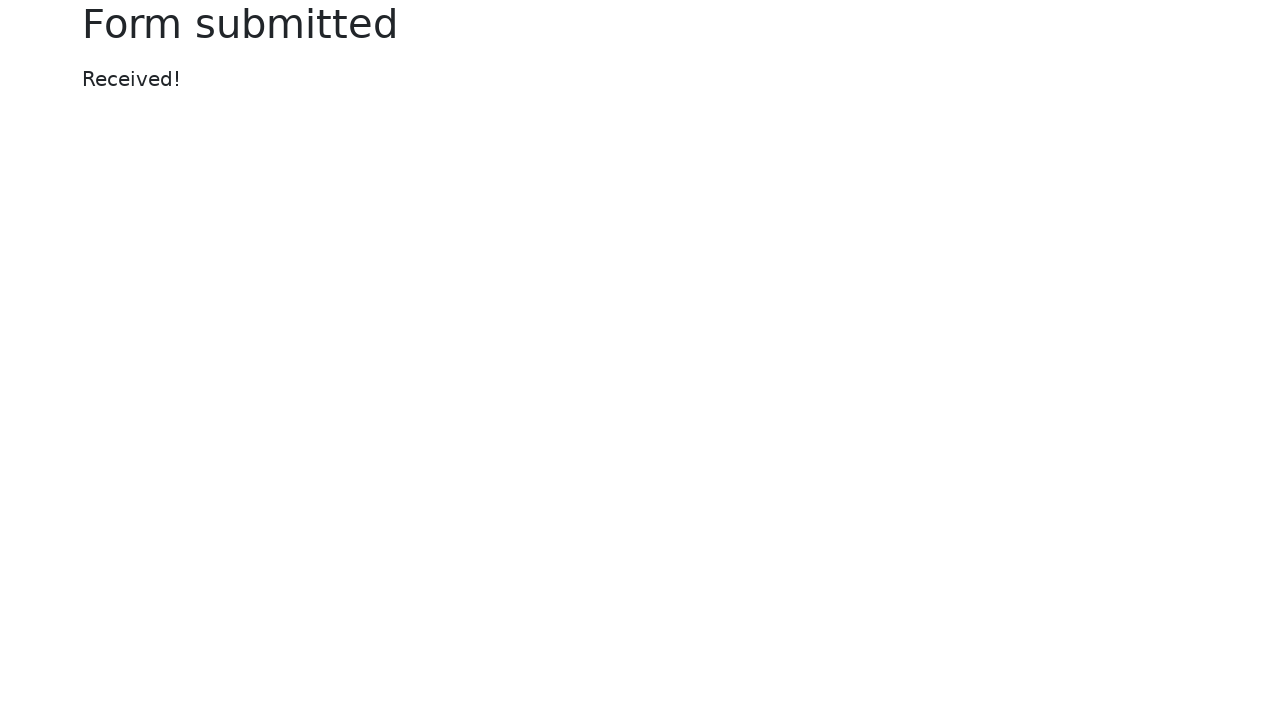

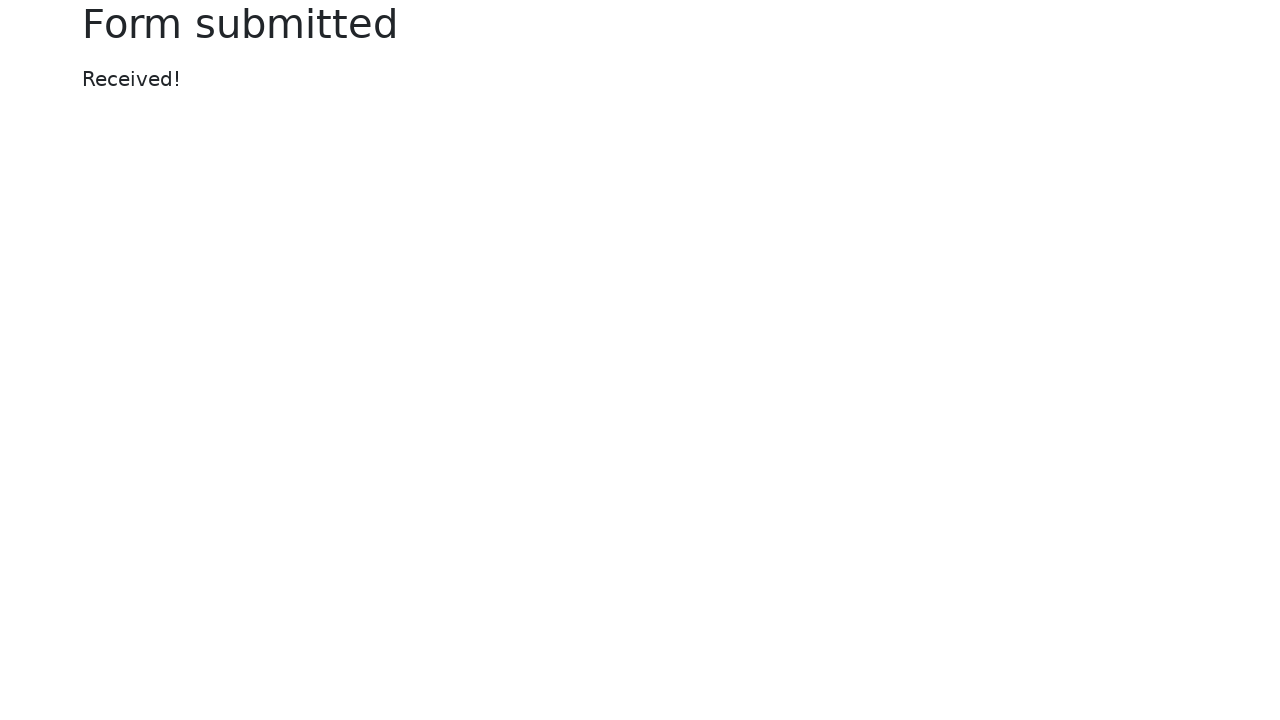